Navigates through various Tesla product pages including models, solar roof, and solar panels, testing navigation functionality

Starting URL: https://www.tesla.com/

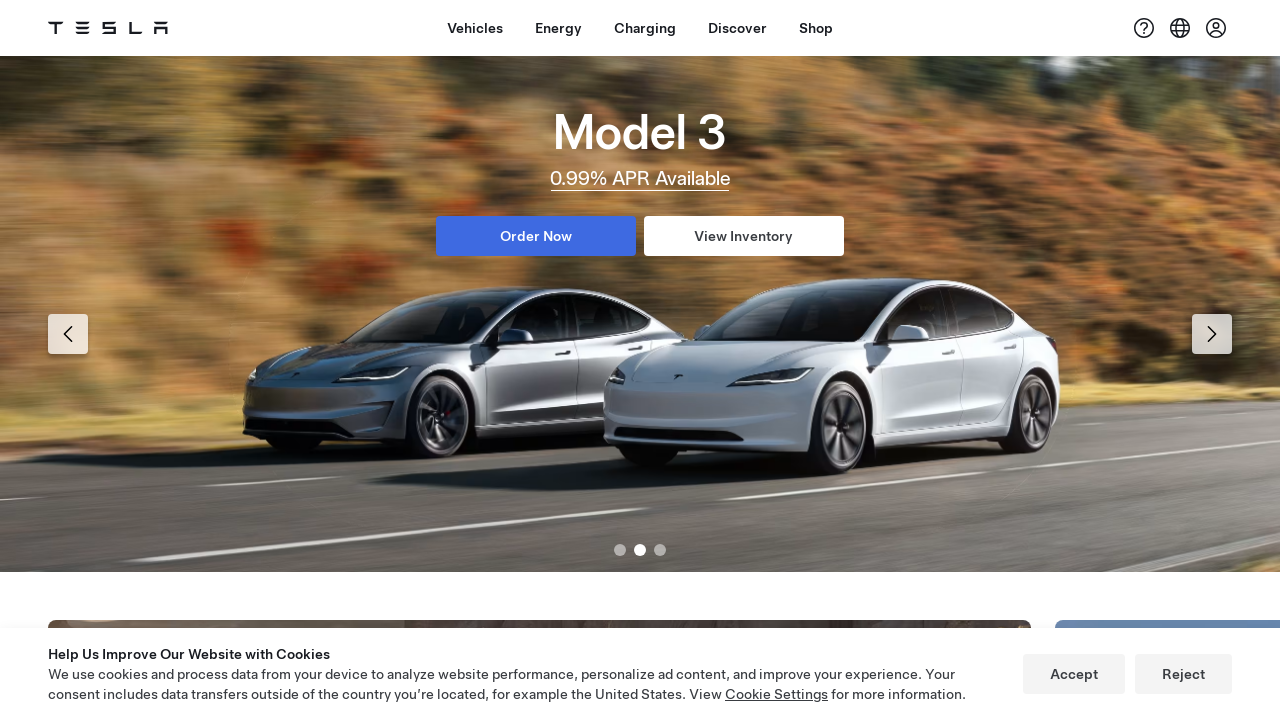

Navigated to Tesla Model S page
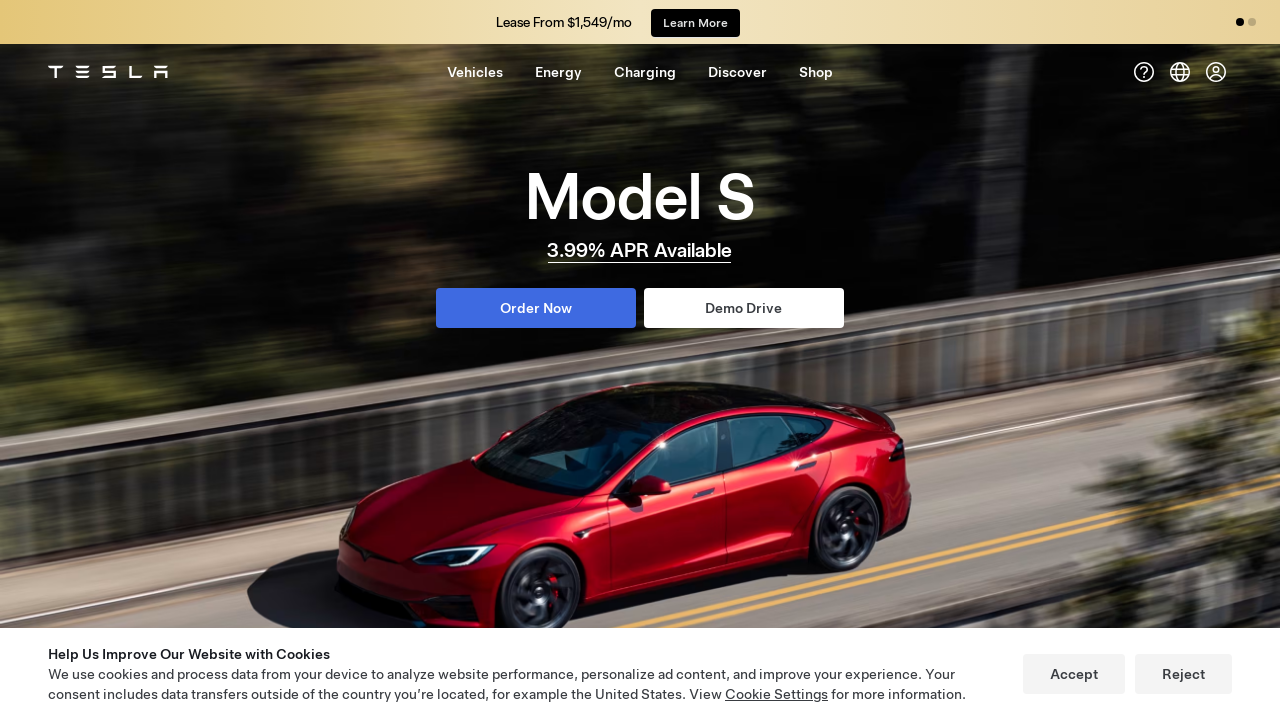

Navigated back to main page
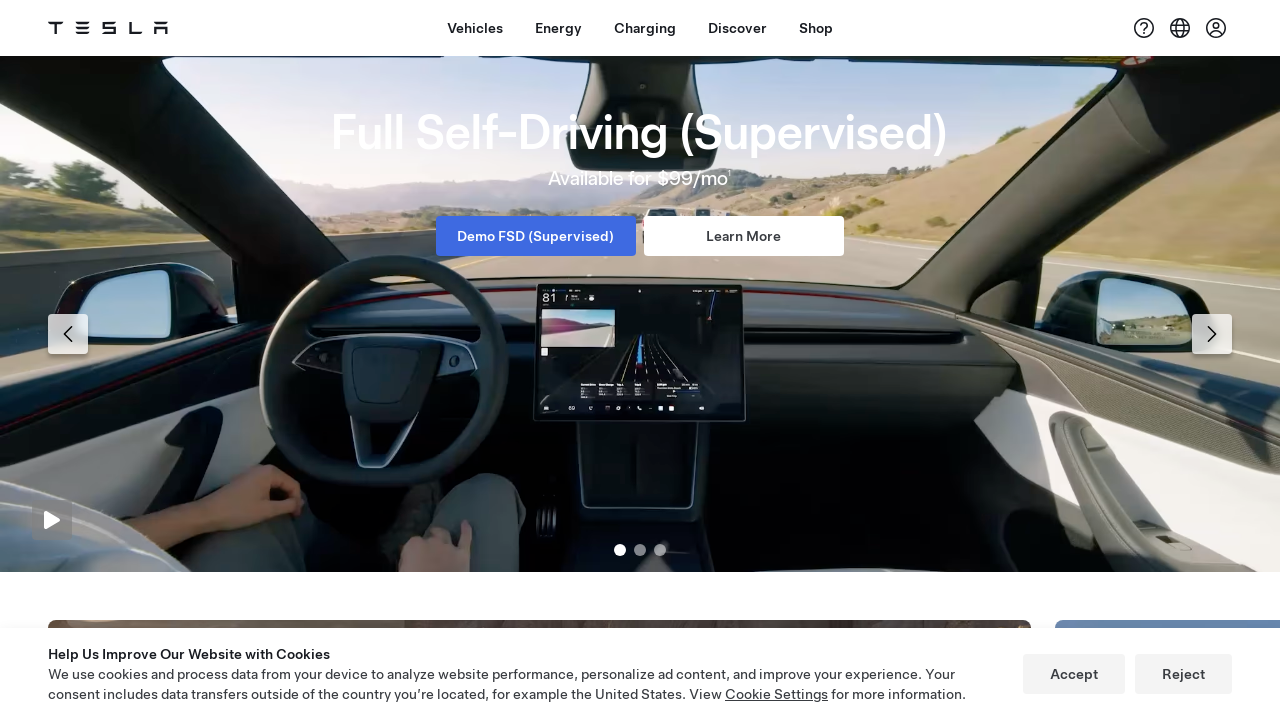

Navigated forward to Model S page
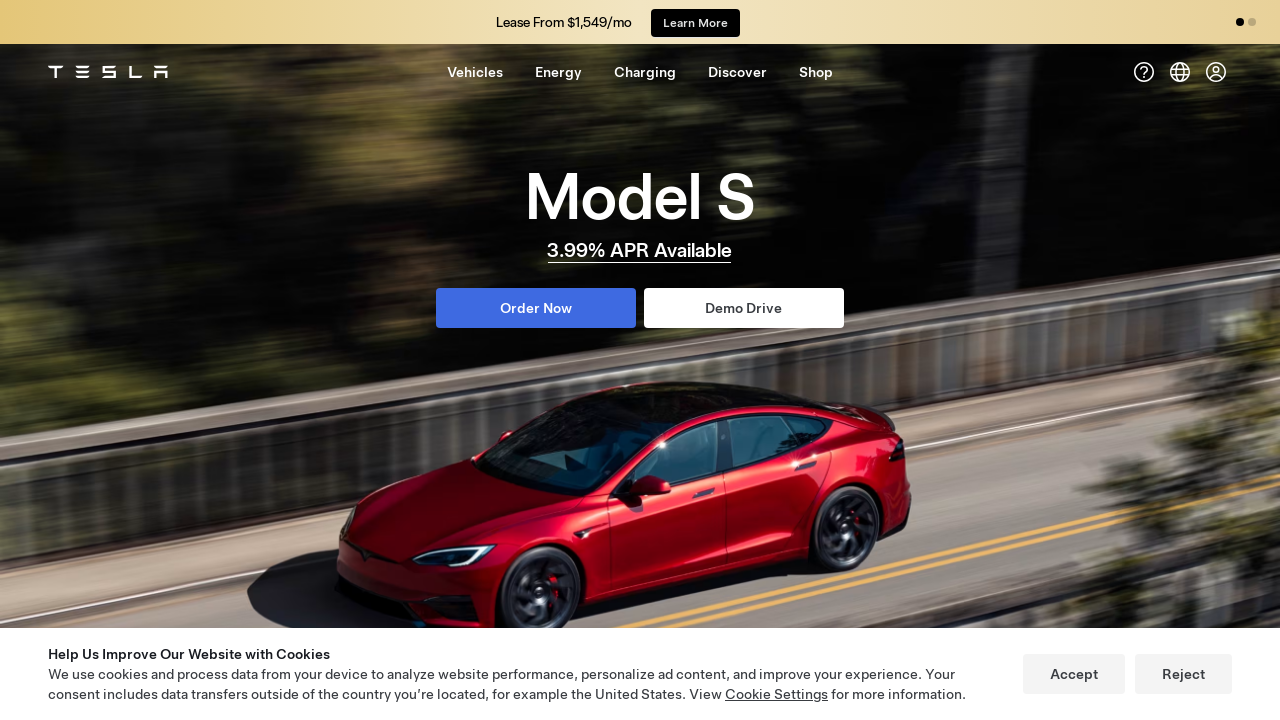

Navigated to Tesla Model 3 page
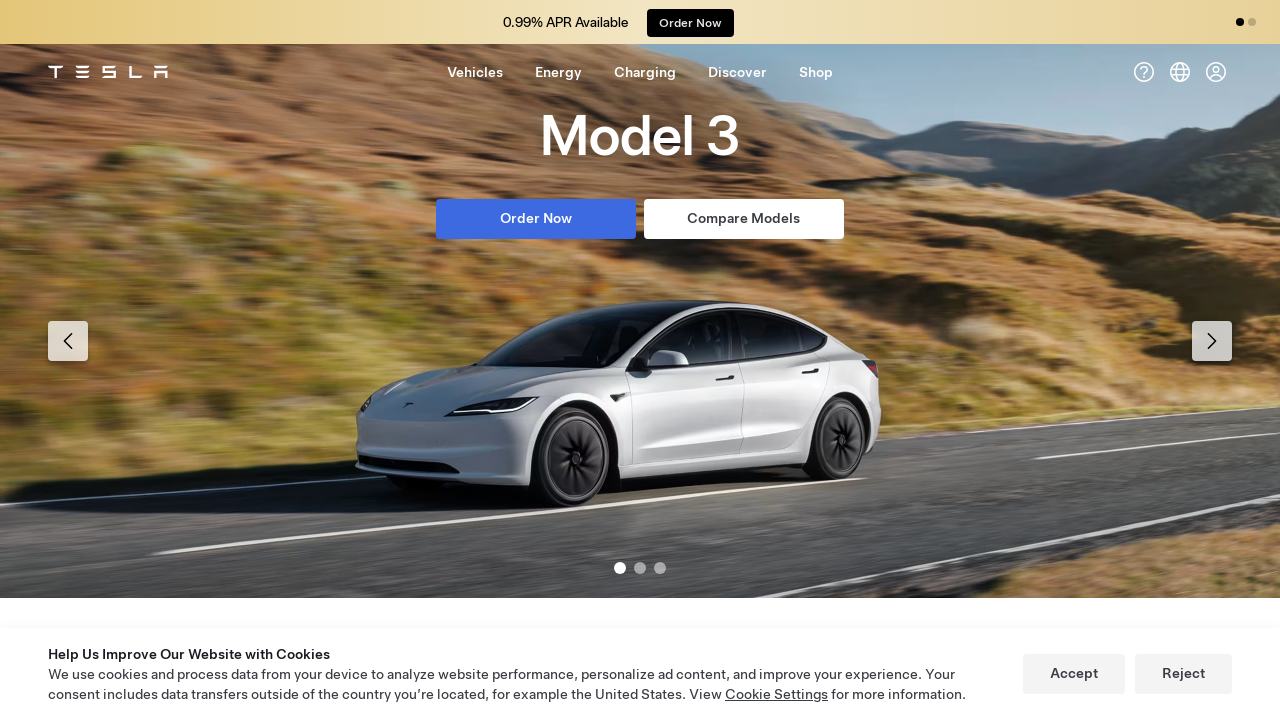

Navigated to Tesla Model X page
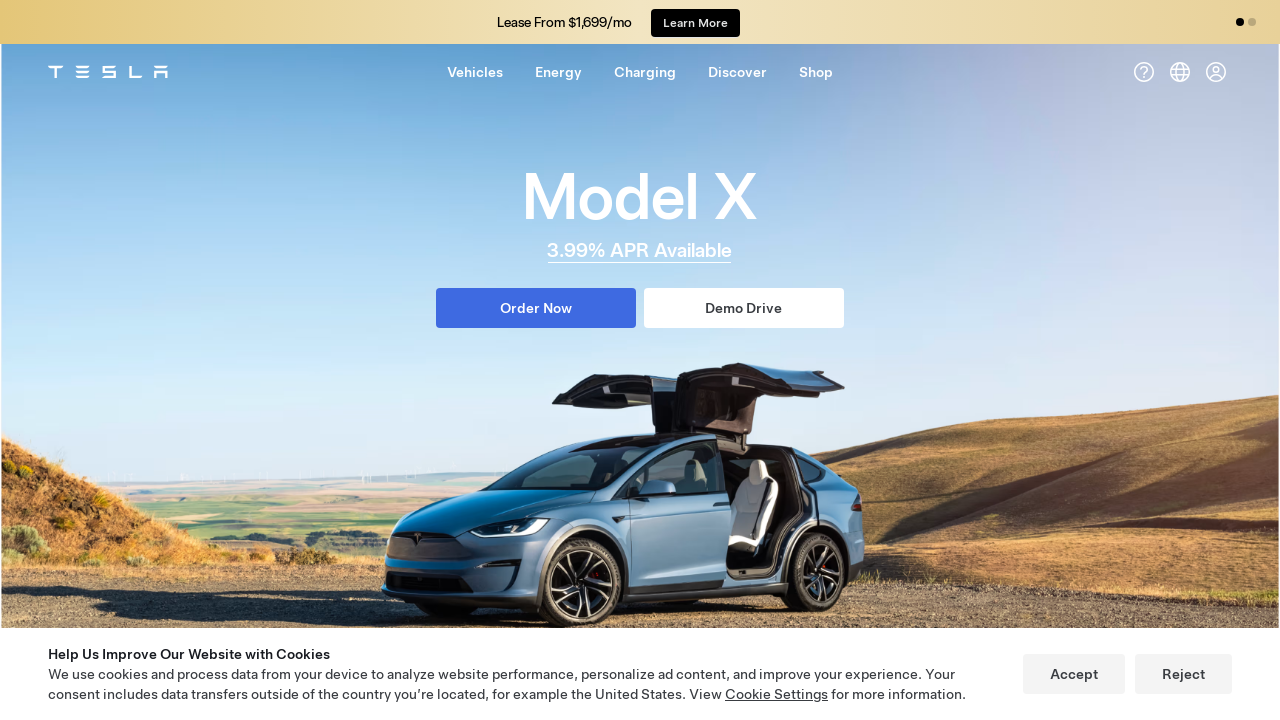

Navigated to Tesla Model Y page
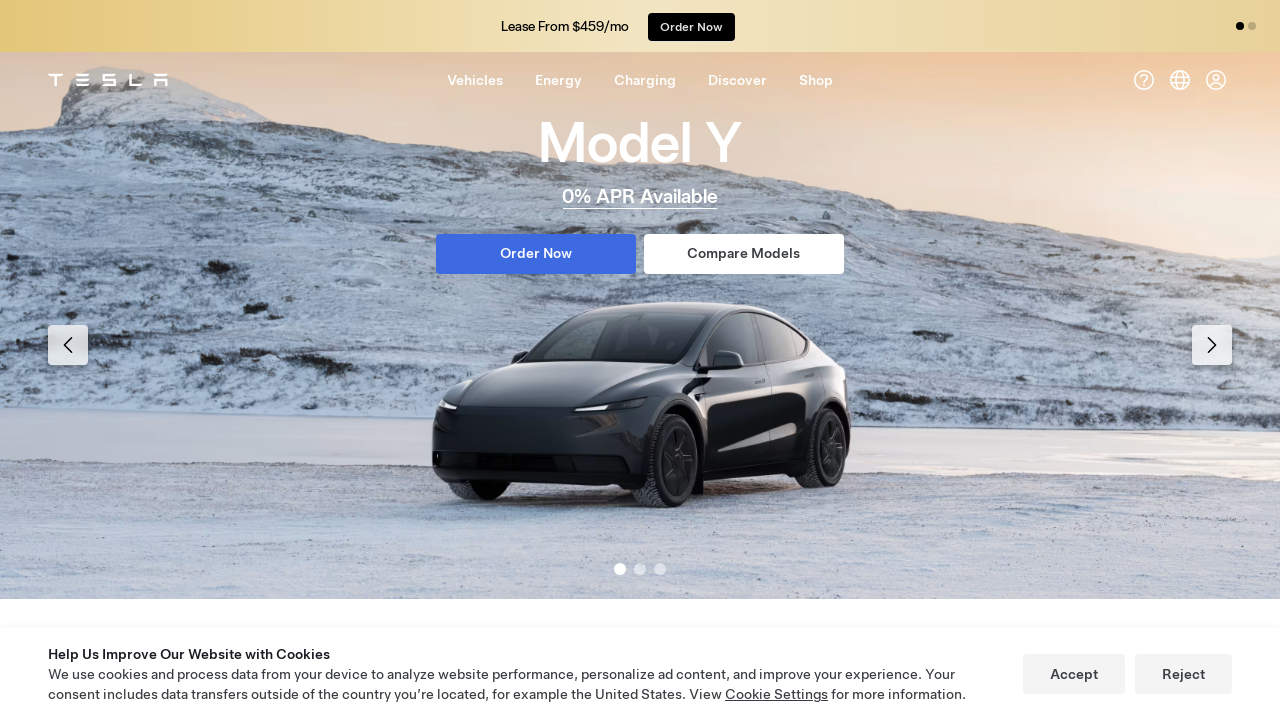

Navigated to Tesla Solar Roof page
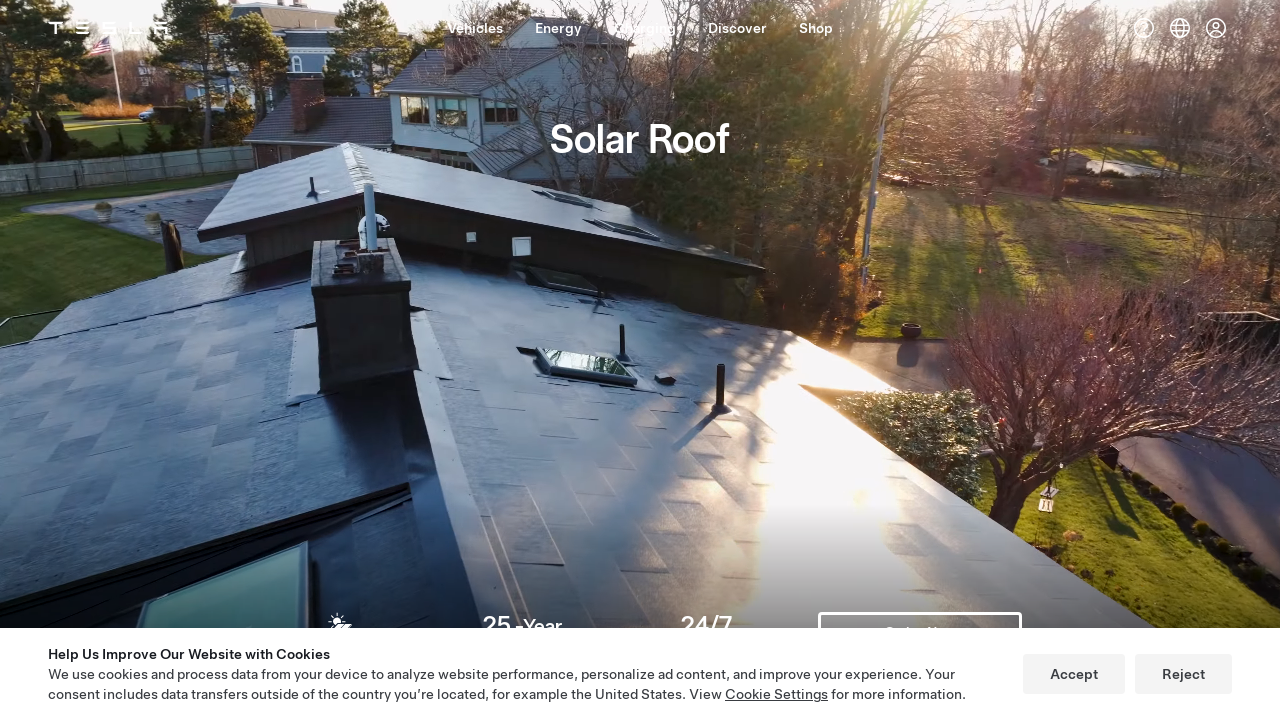

Navigated to Tesla Solar Panels page
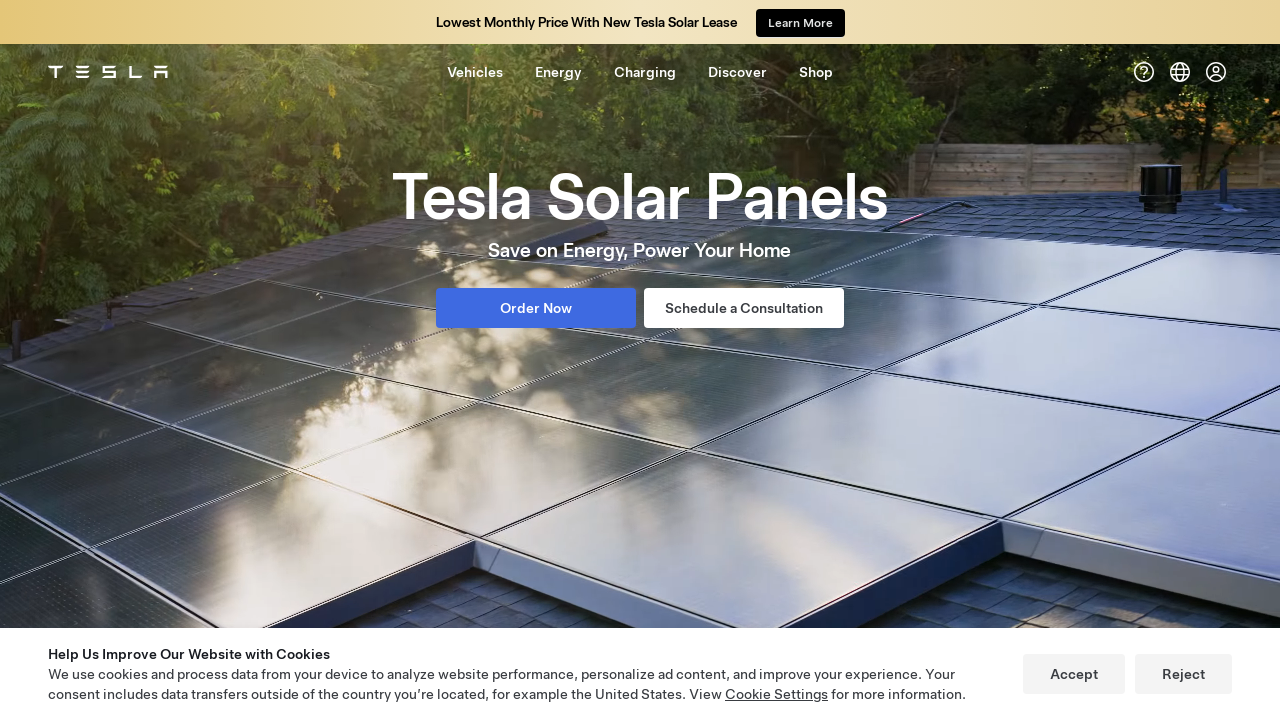

Refreshed the Solar Panels page
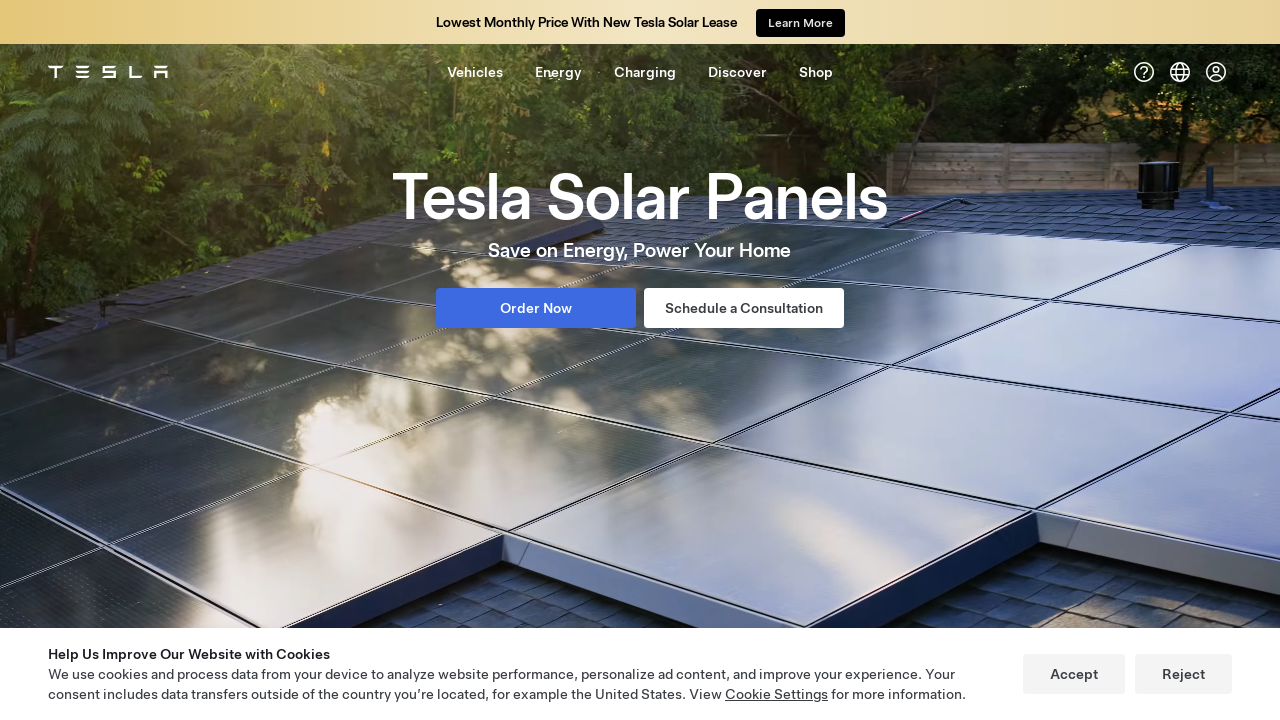

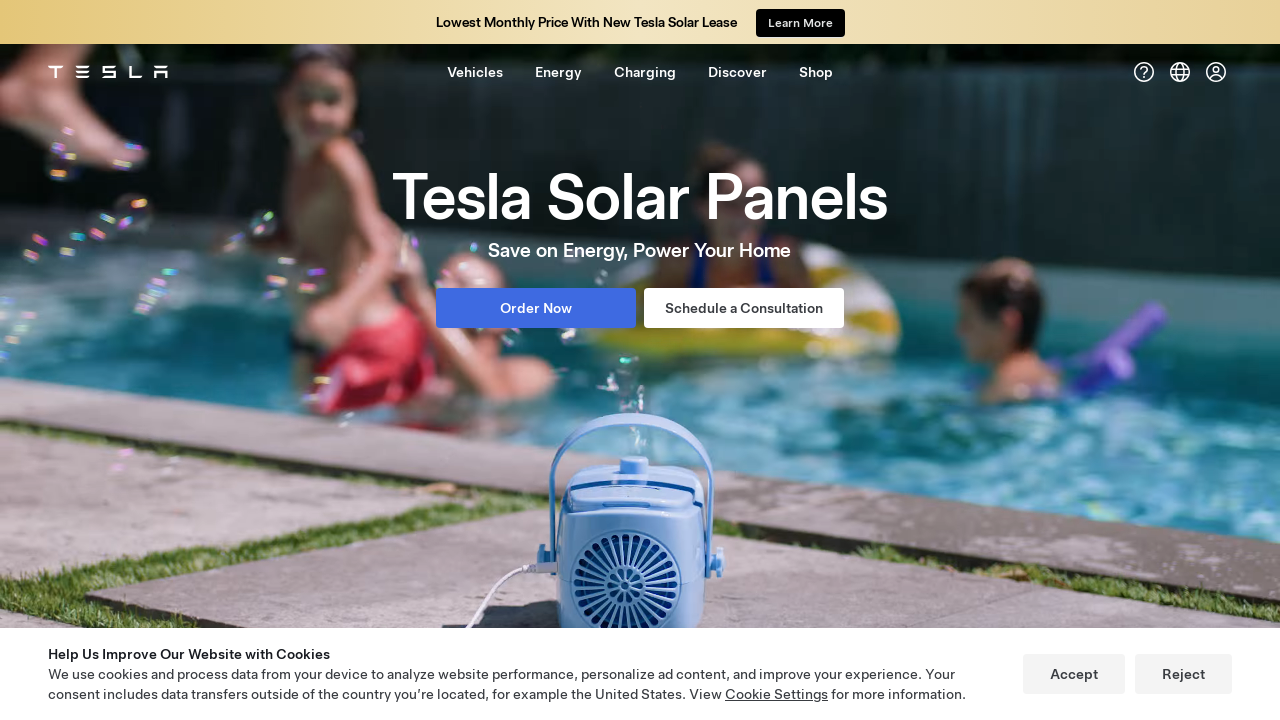